Tests shopping cart with multiple products from different categories, increasing and decreasing quantities, then completing checkout

Starting URL: https://shopcart-challenge.4all.com/

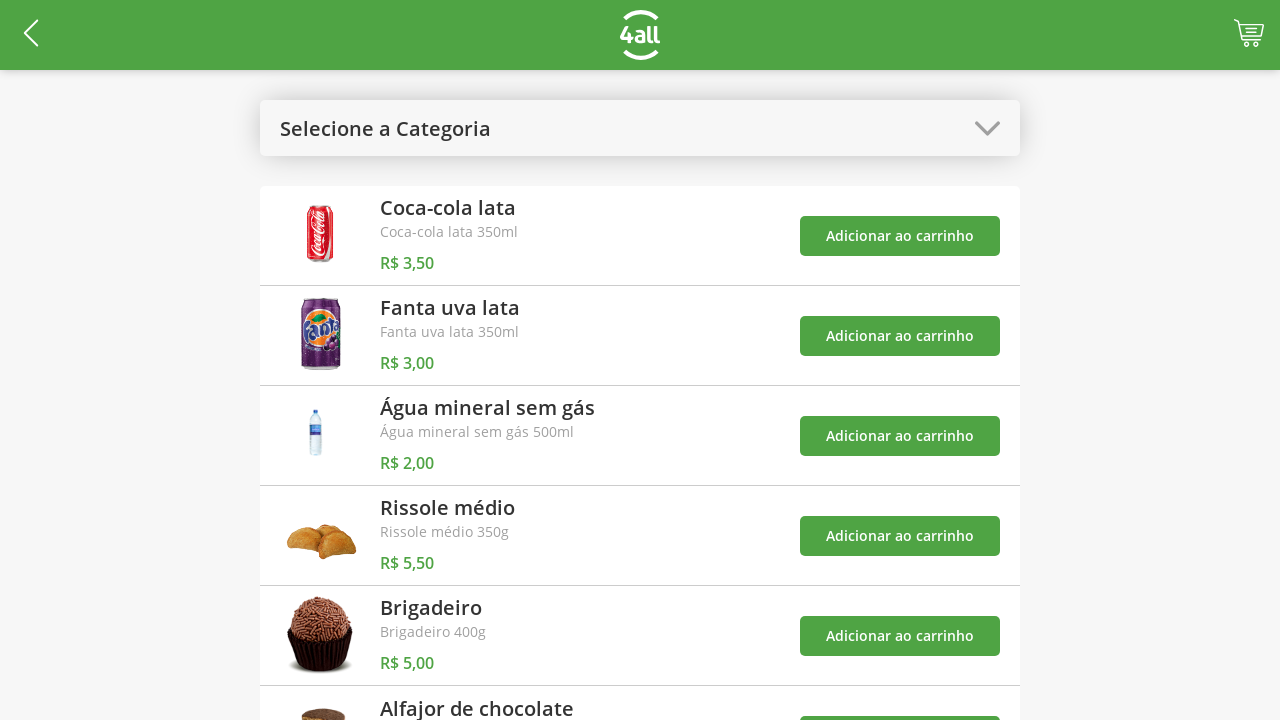

Clicked logo/home image to navigate home at (988, 128) on img.sc-iAyFgw.mBXxg
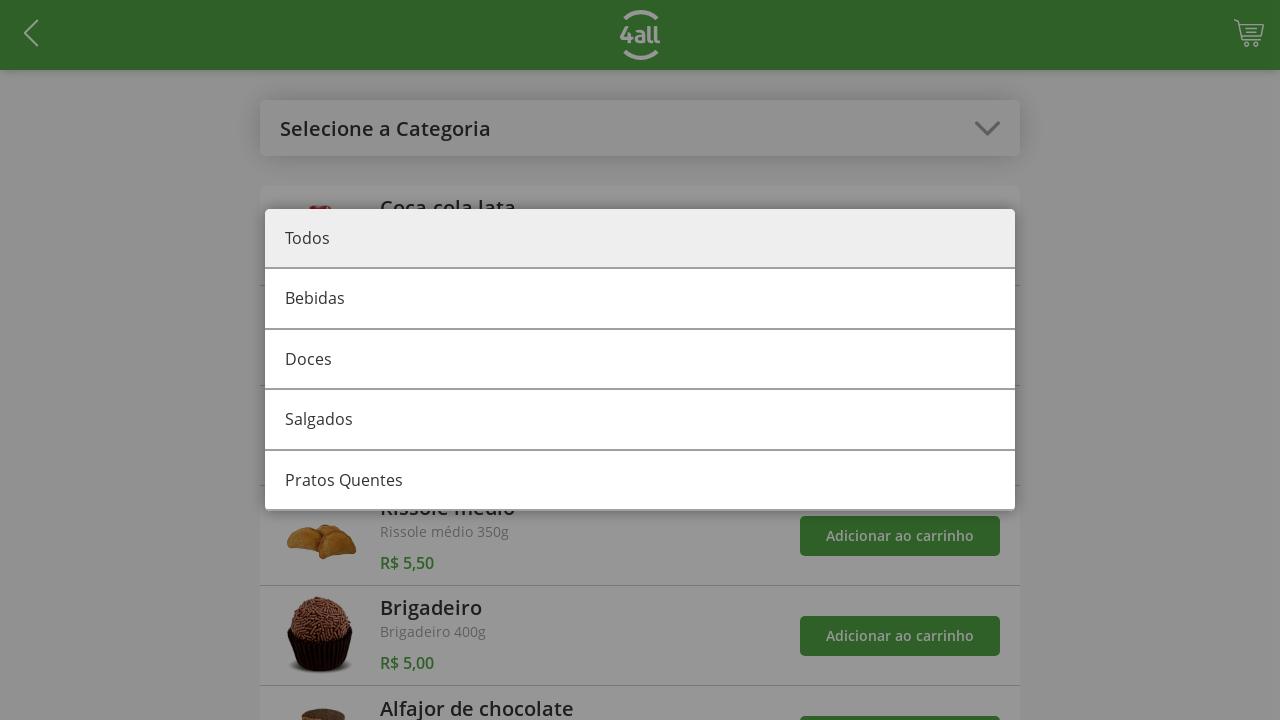

Selected category 0 at (640, 300) on #category-0
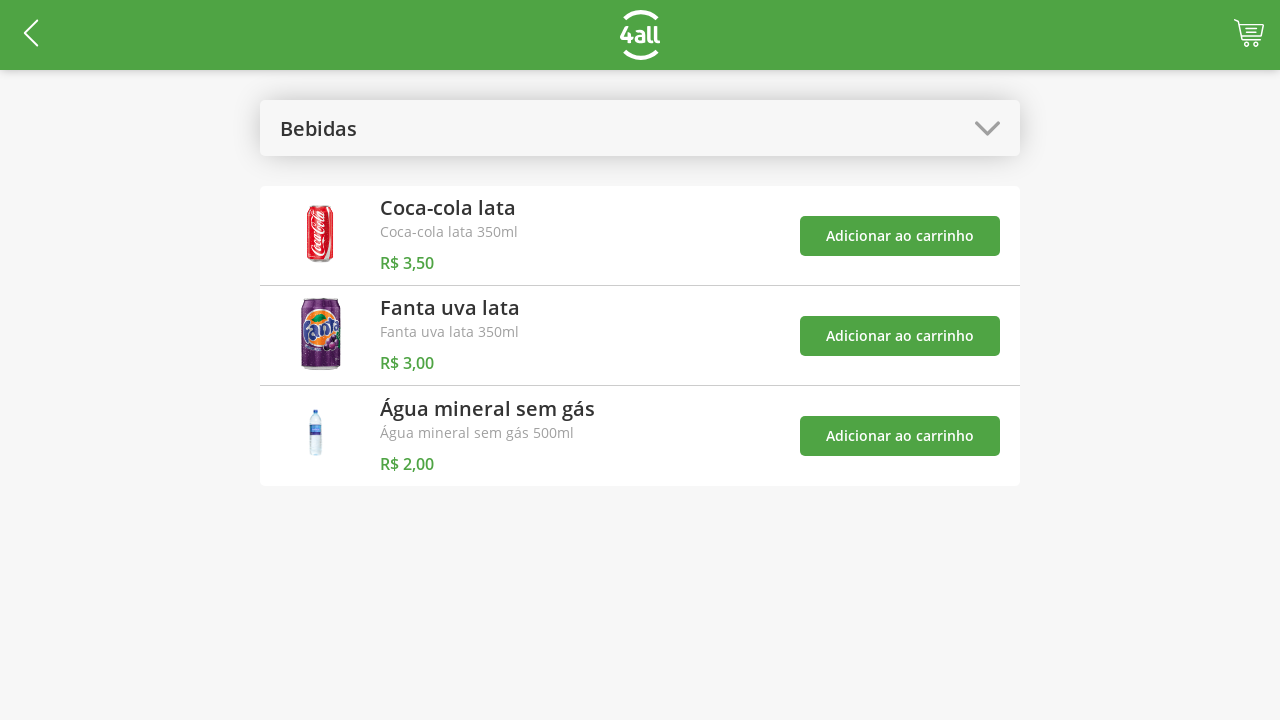

Added product 0 to cart at (900, 236) on #add-product-0-btn
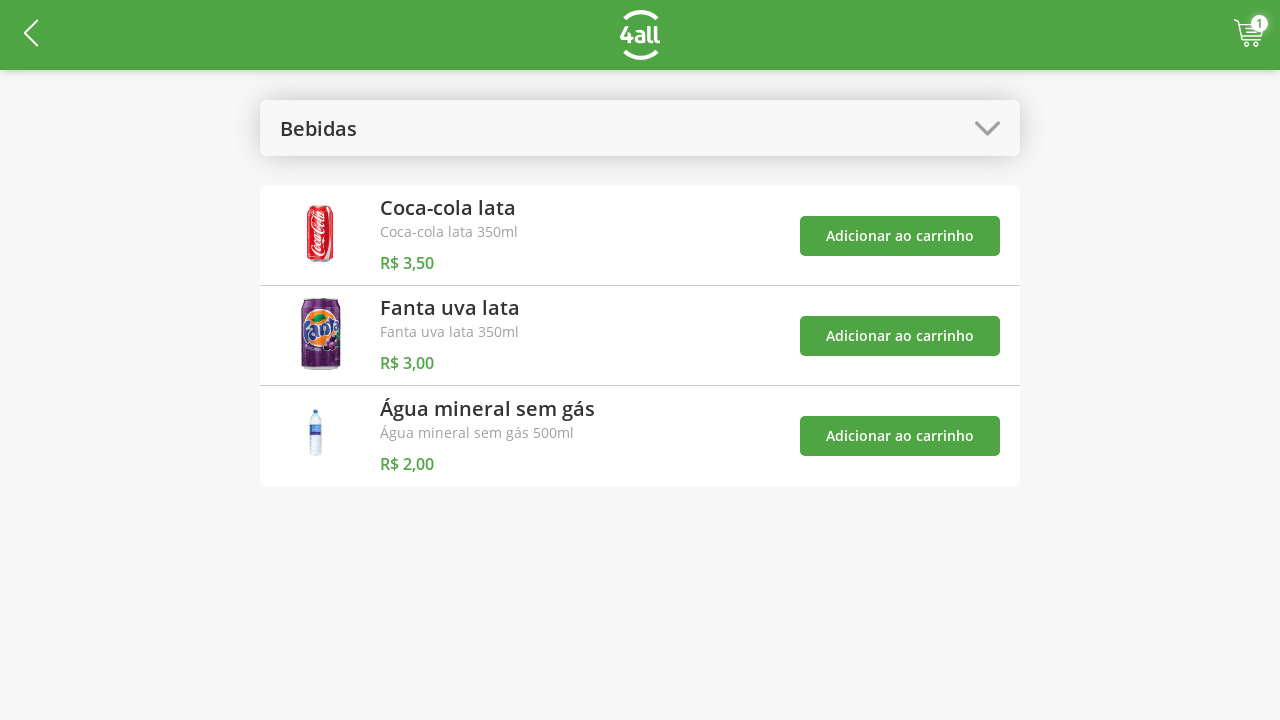

Added product 1 to cart at (900, 336) on #add-product-1-btn
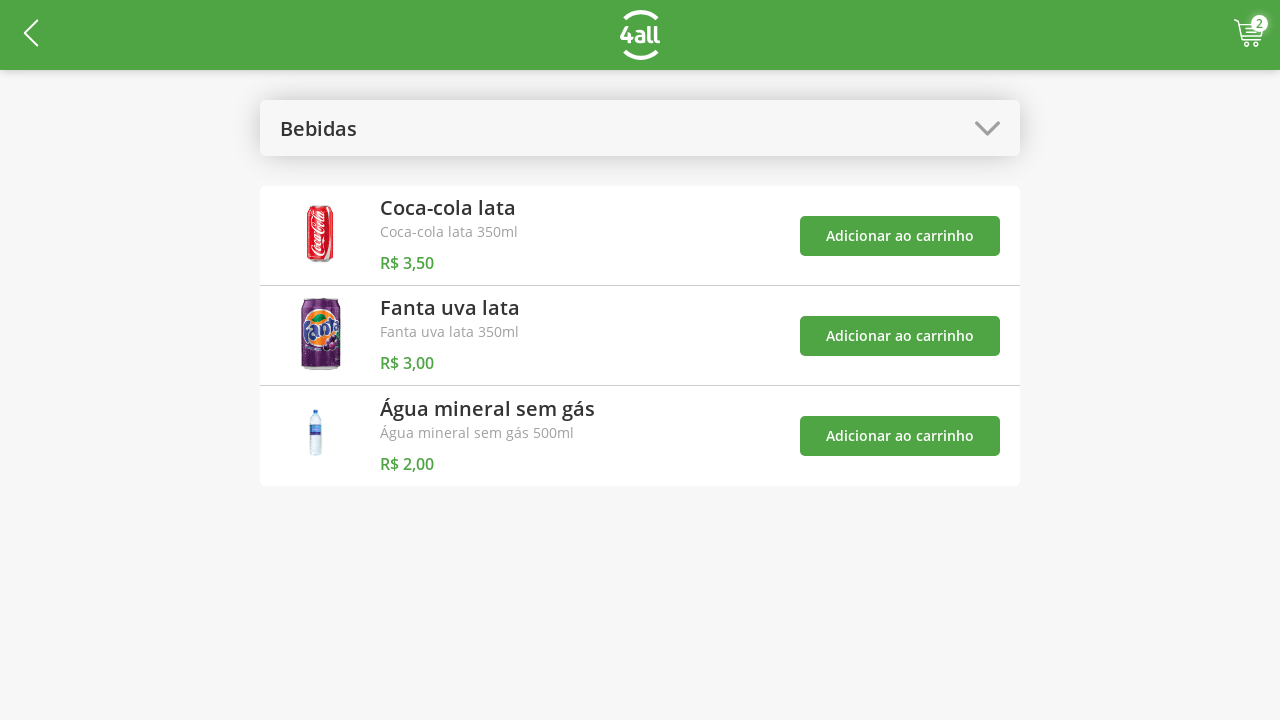

Added product 2 to cart at (900, 436) on #add-product-2-btn
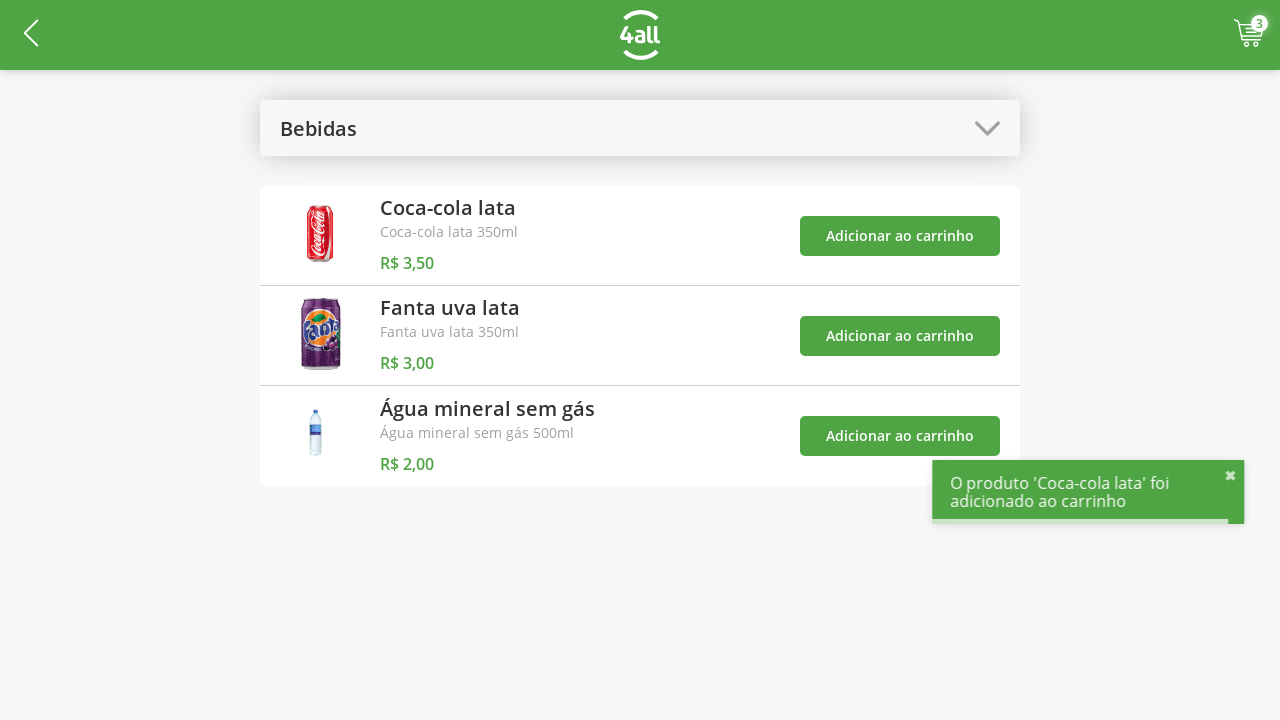

Clicked logo/home image to navigate home again at (988, 128) on img.sc-iAyFgw.mBXxg
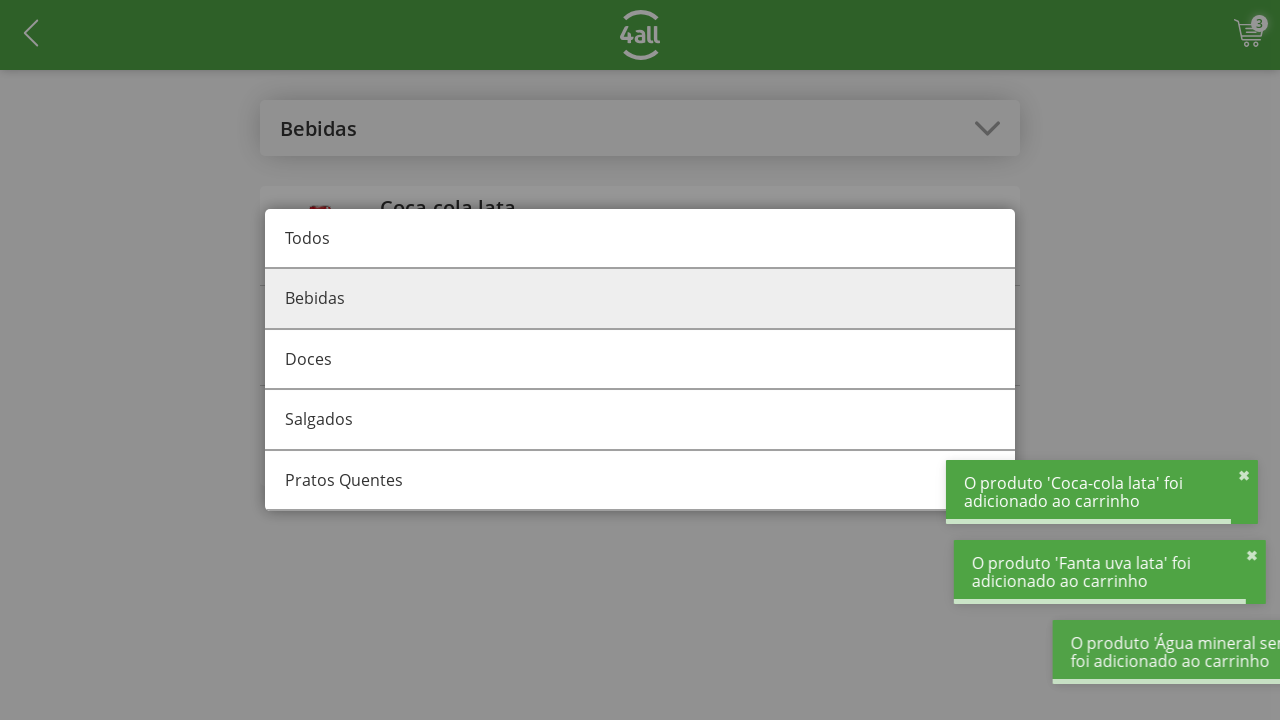

Selected all categories at (640, 239) on #category-all
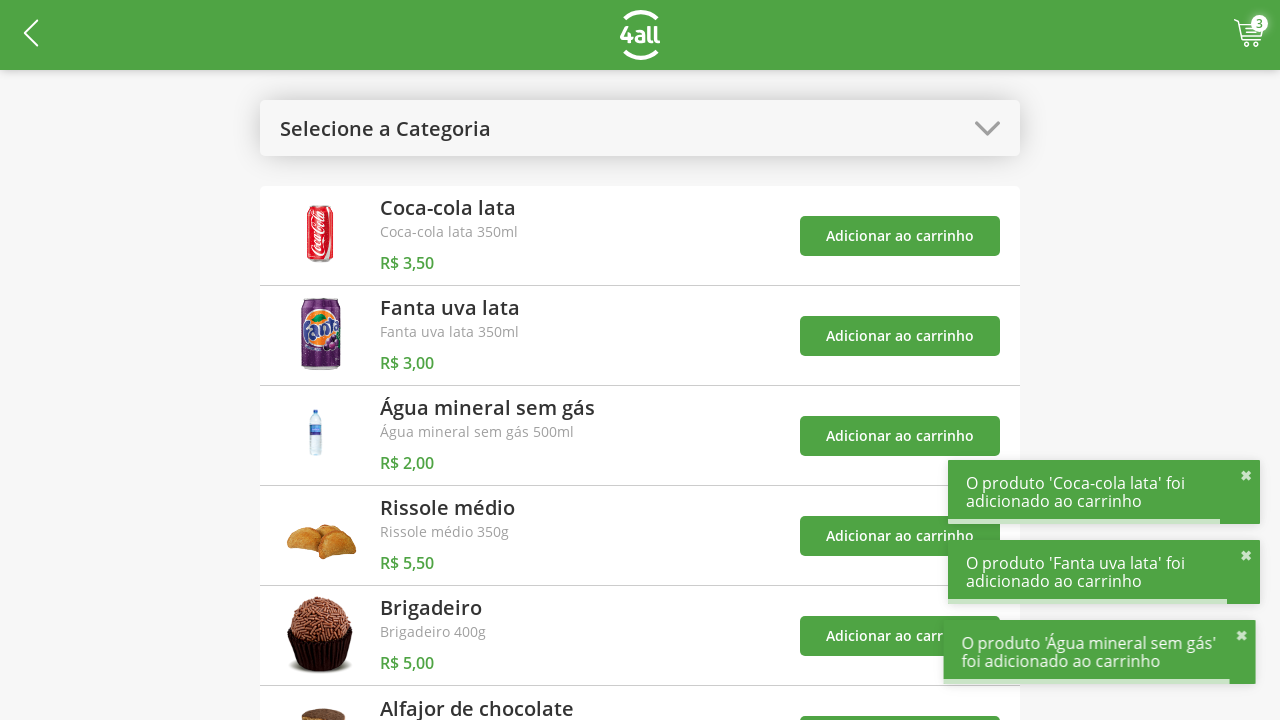

Added product 3 to cart at (900, 536) on #add-product-3-btn
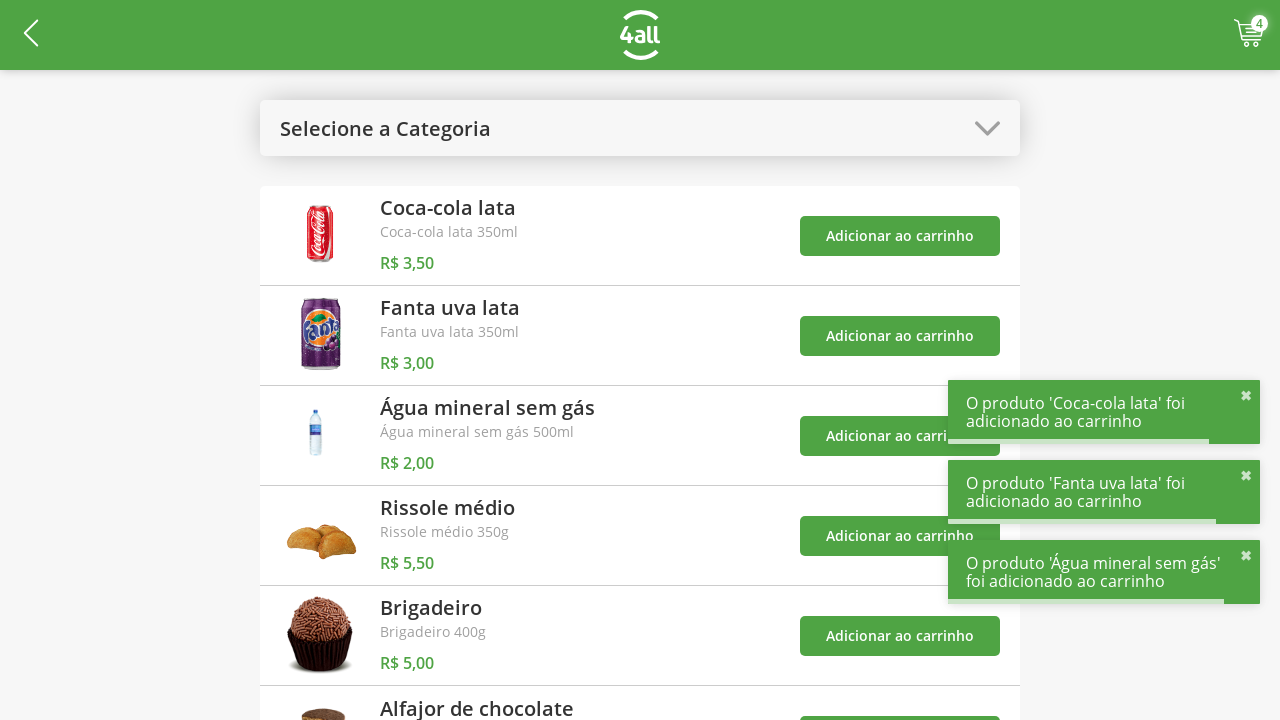

Opened shopping cart at (1249, 33) on .sc-kGXeez.brMovy
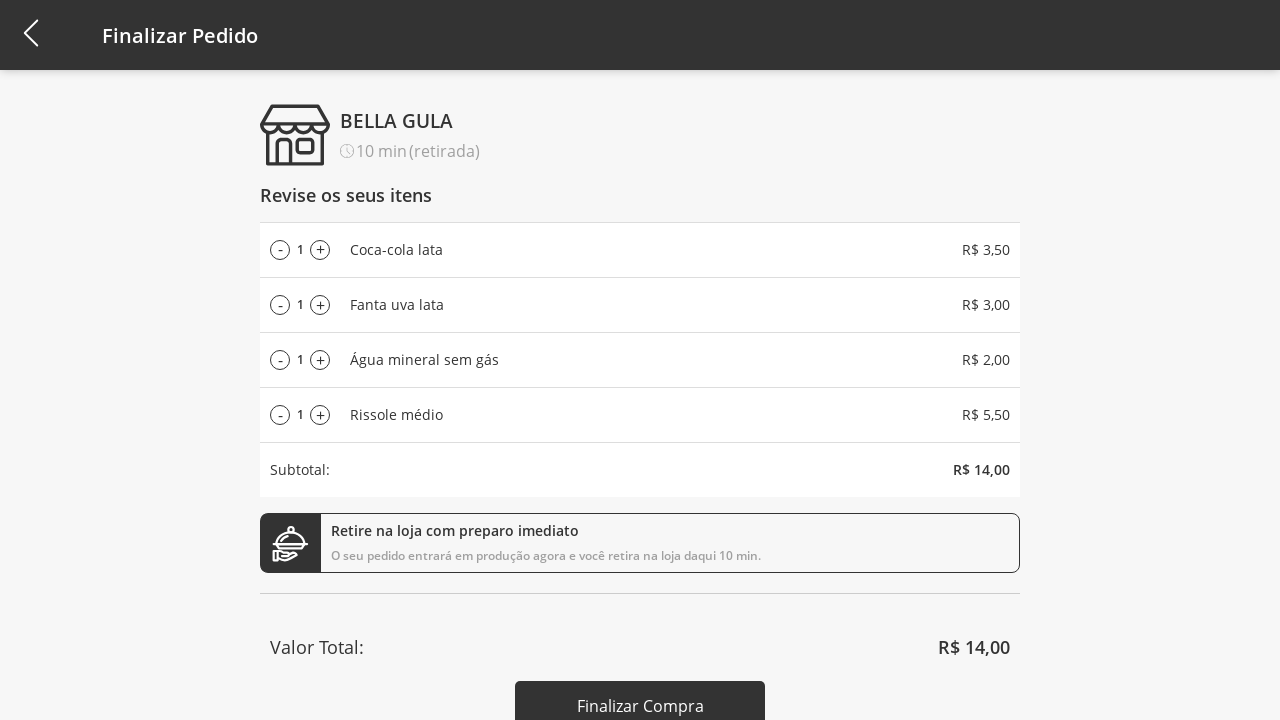

Increased product 3 quantity (increment 1/9) at (320, 415) on #add-product-3-qtd
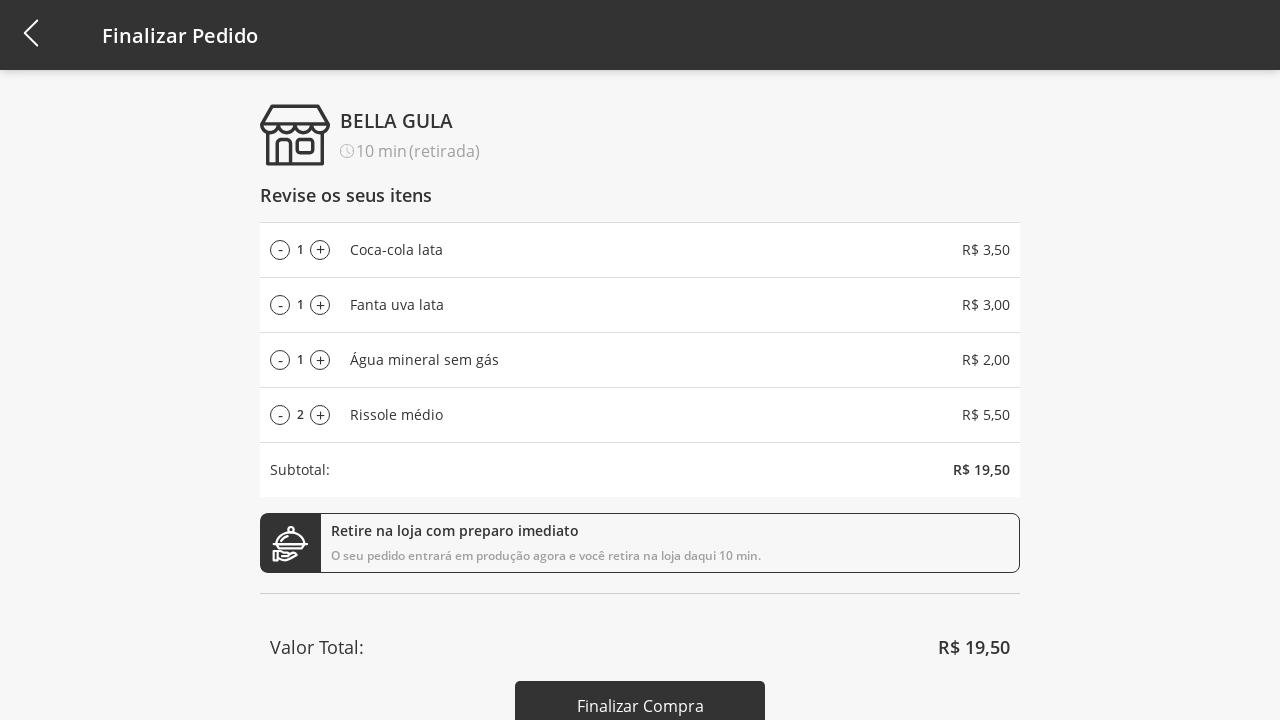

Increased product 3 quantity (increment 2/9) at (320, 415) on #add-product-3-qtd
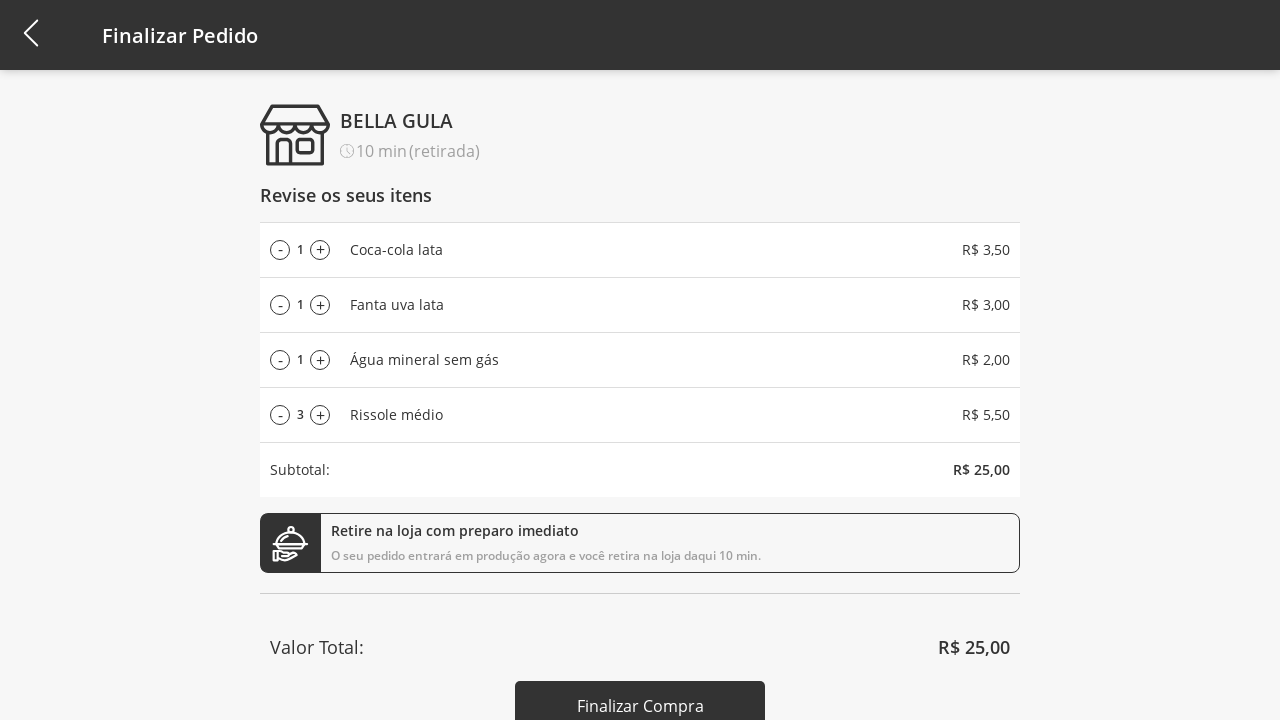

Increased product 3 quantity (increment 3/9) at (320, 415) on #add-product-3-qtd
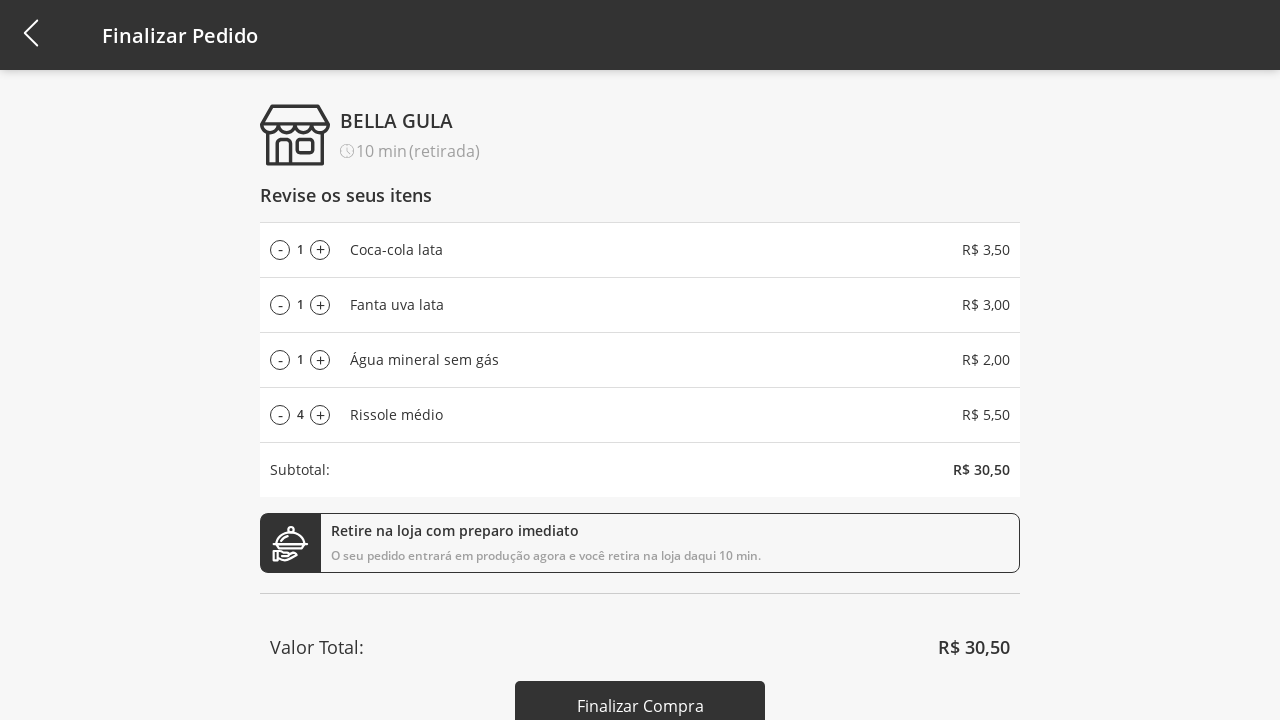

Increased product 3 quantity (increment 4/9) at (320, 415) on #add-product-3-qtd
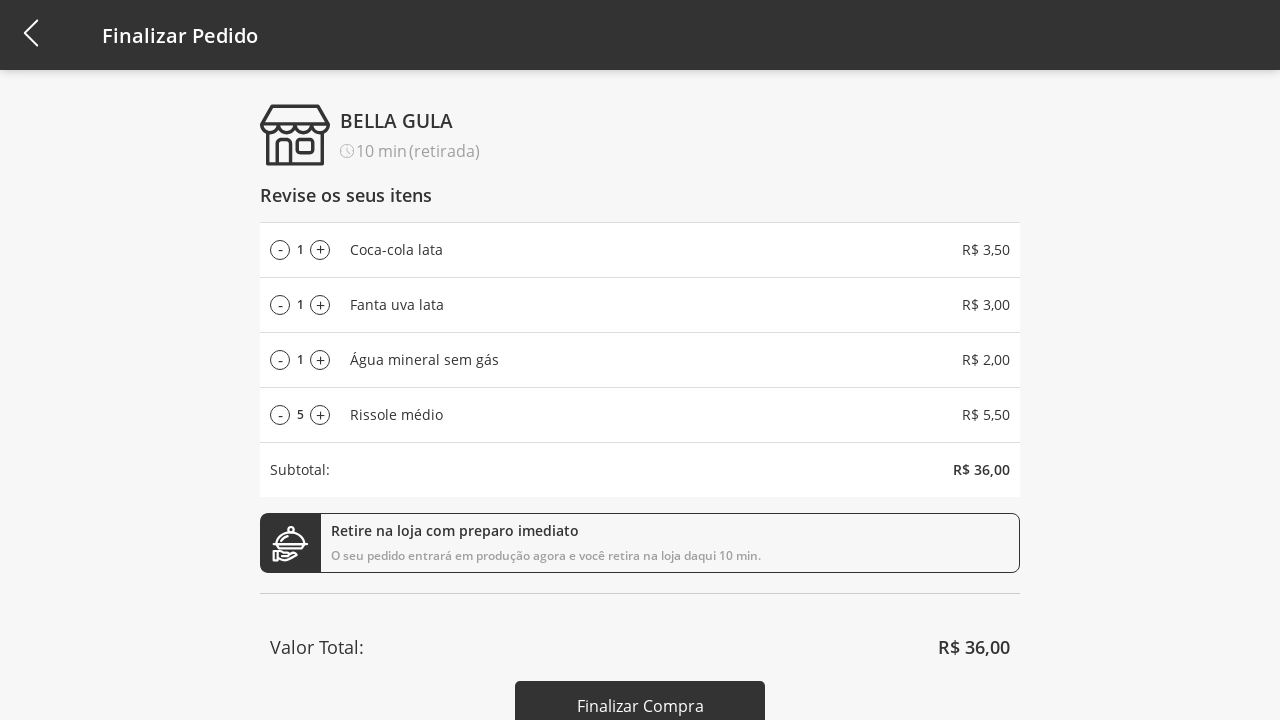

Increased product 3 quantity (increment 5/9) at (320, 415) on #add-product-3-qtd
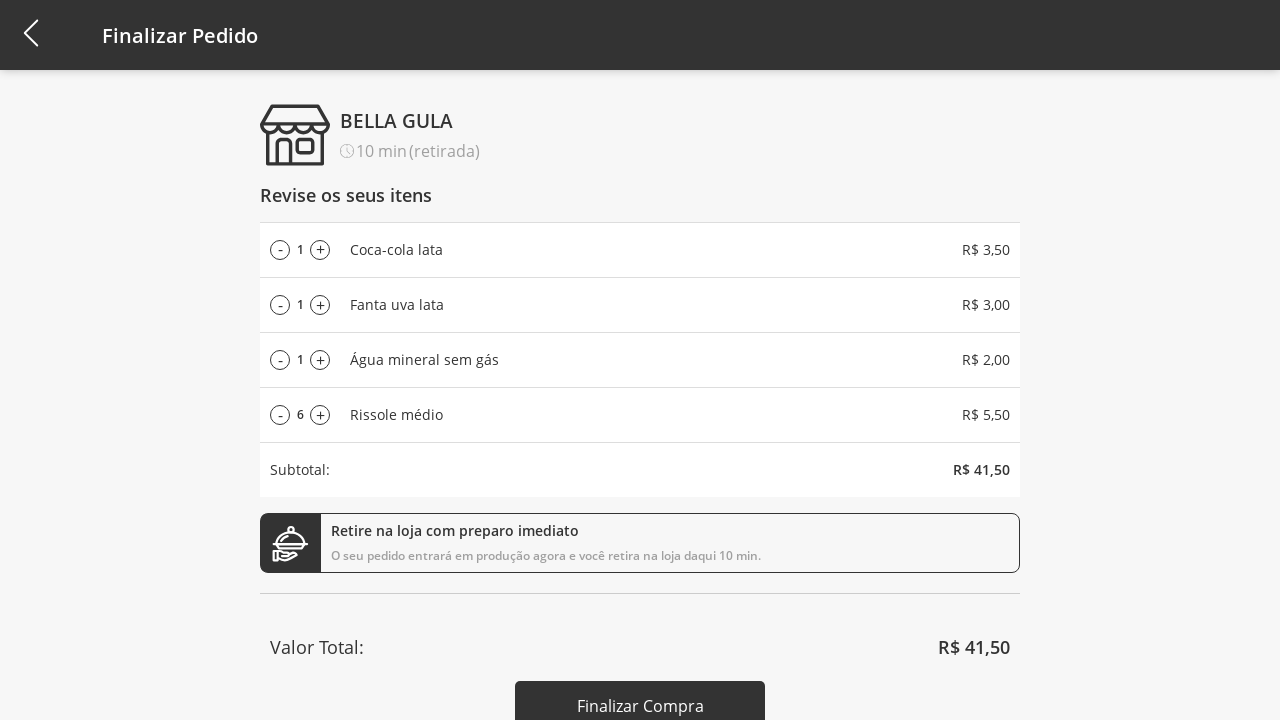

Increased product 3 quantity (increment 6/9) at (320, 415) on #add-product-3-qtd
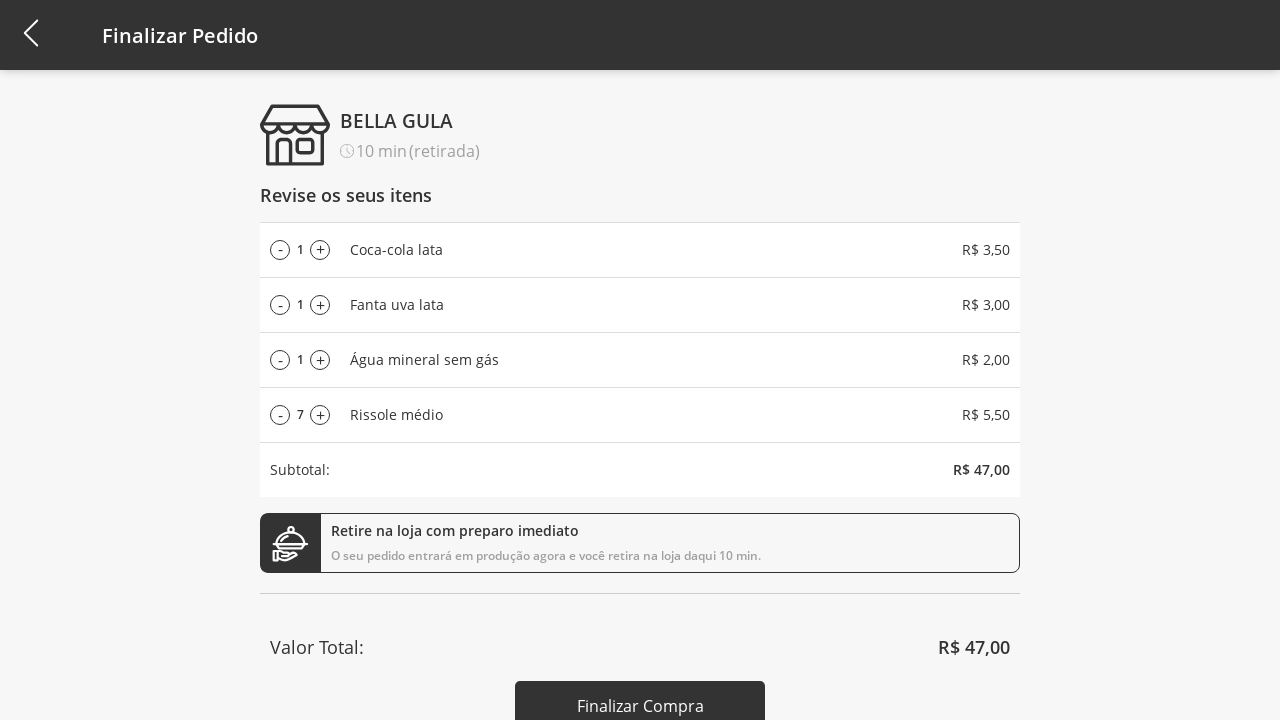

Increased product 3 quantity (increment 7/9) at (320, 415) on #add-product-3-qtd
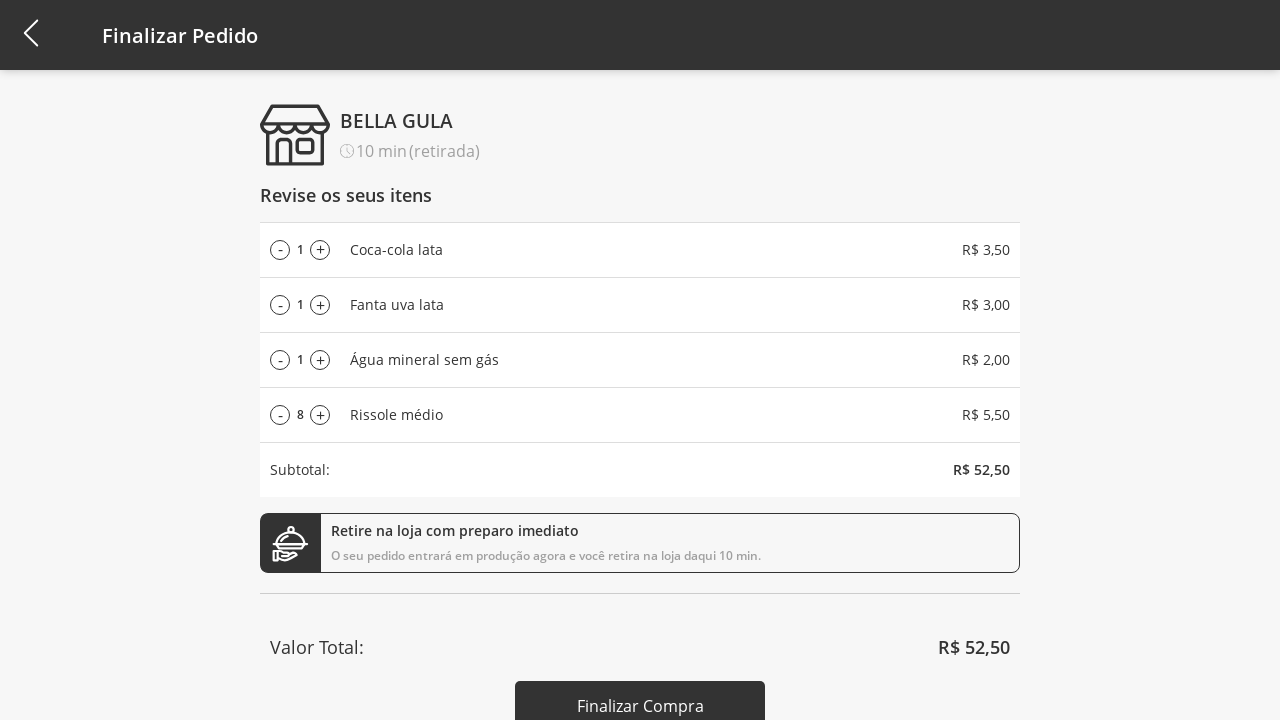

Increased product 3 quantity (increment 8/9) at (320, 415) on #add-product-3-qtd
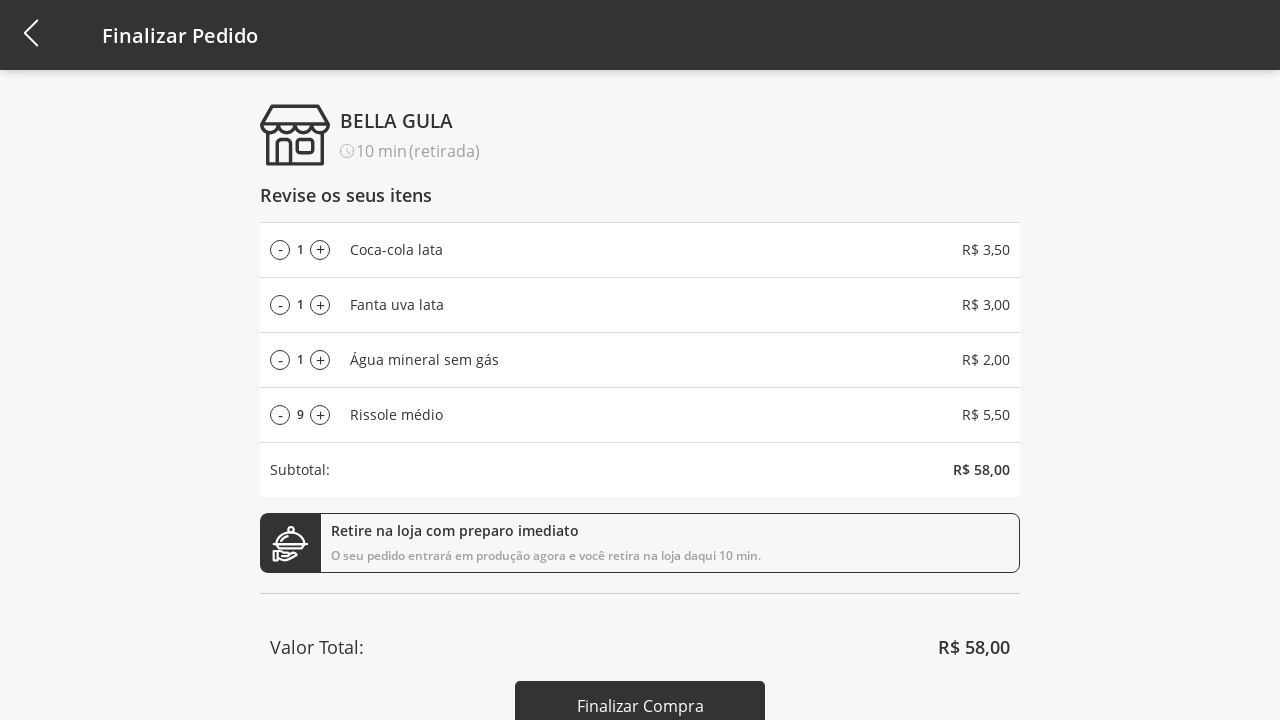

Increased product 3 quantity (increment 9/9) at (320, 415) on #add-product-3-qtd
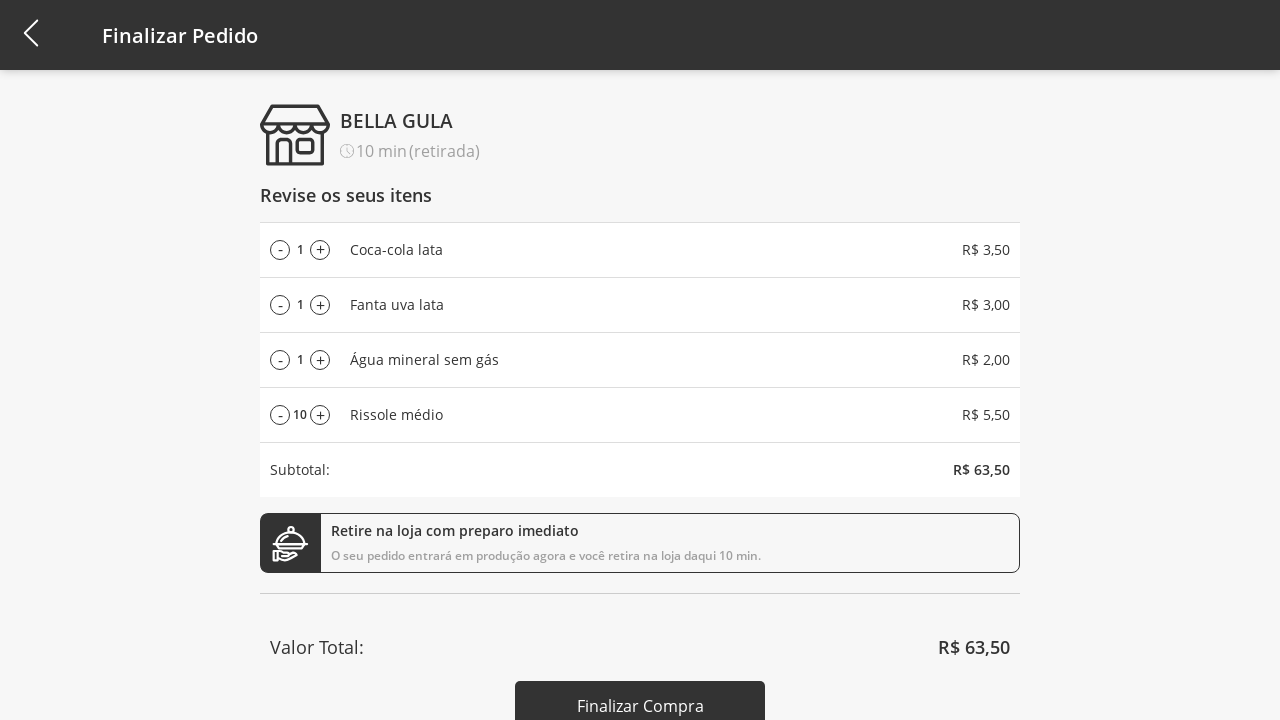

Decreased product 3 quantity (decrement 1/5) at (280, 415) on #remove-product-3-qtd
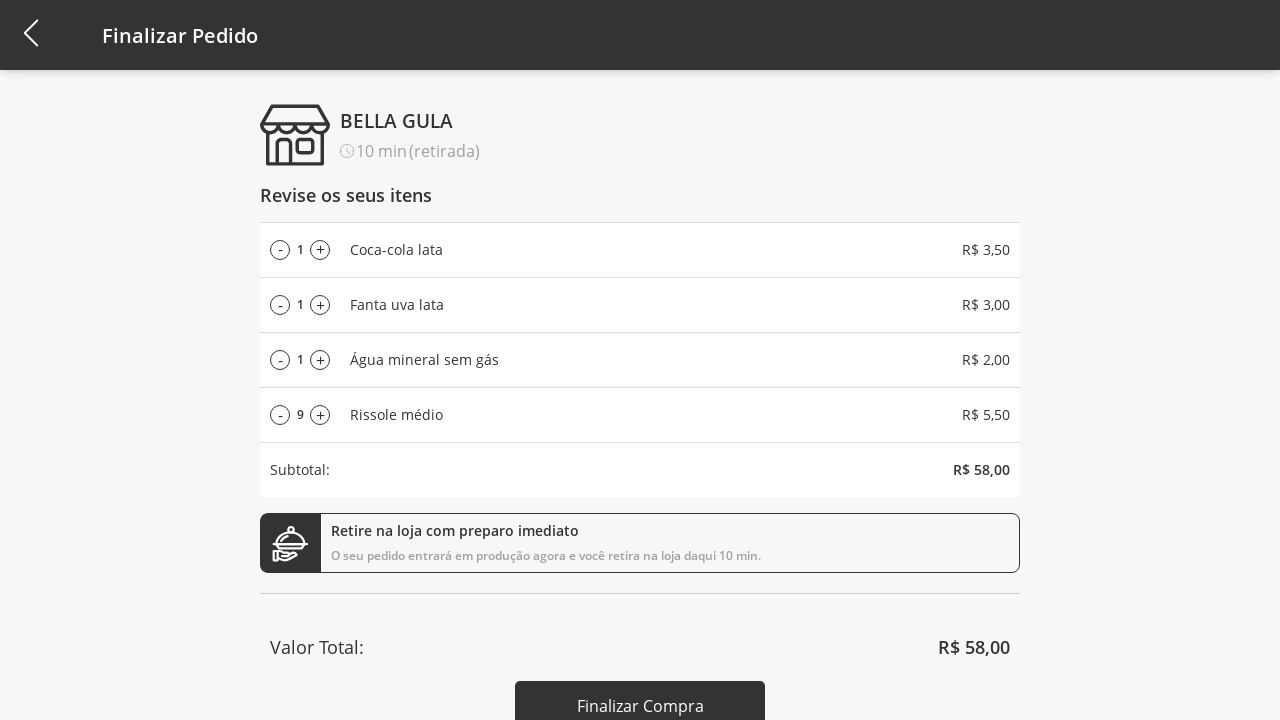

Decreased product 3 quantity (decrement 2/5) at (280, 415) on #remove-product-3-qtd
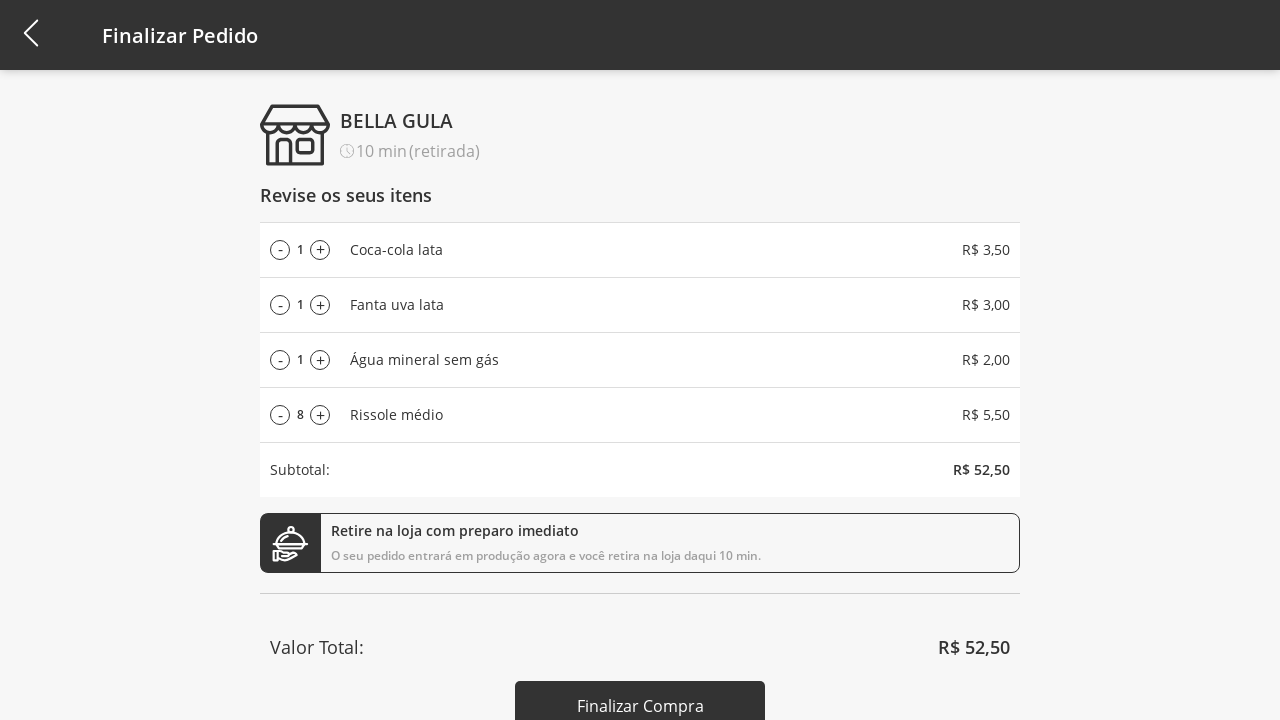

Decreased product 3 quantity (decrement 3/5) at (280, 415) on #remove-product-3-qtd
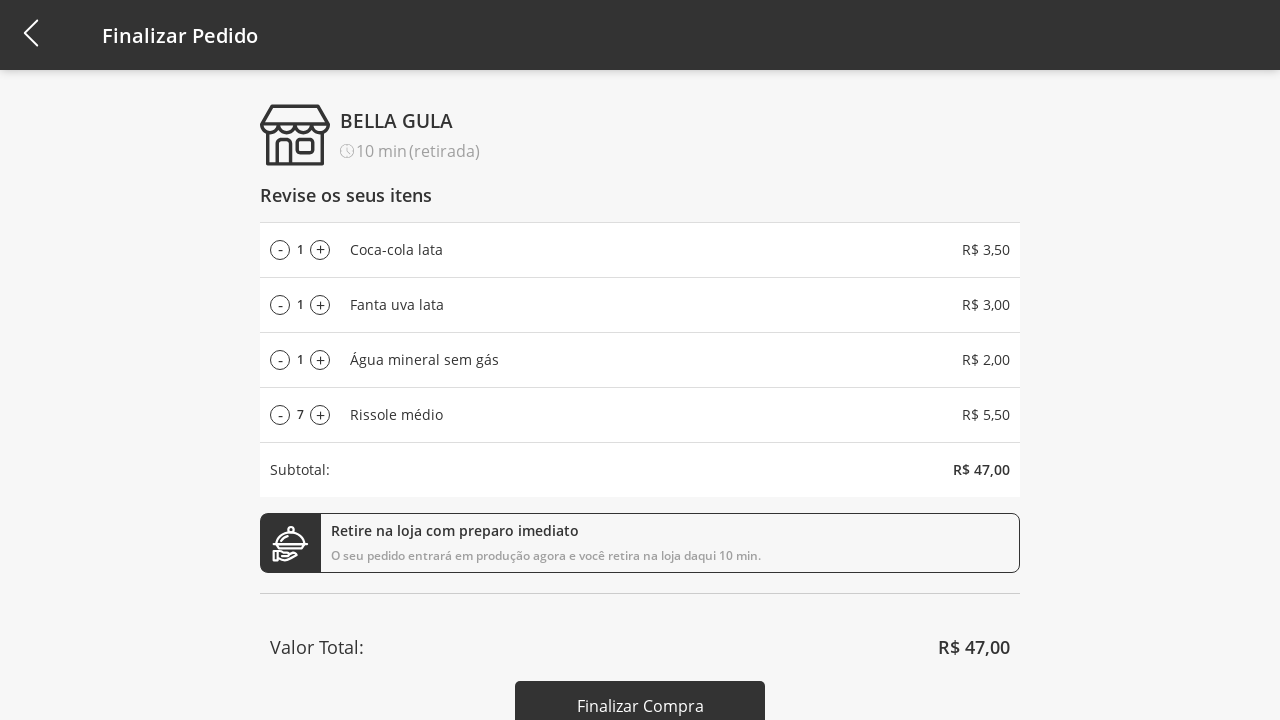

Decreased product 3 quantity (decrement 4/5) at (280, 415) on #remove-product-3-qtd
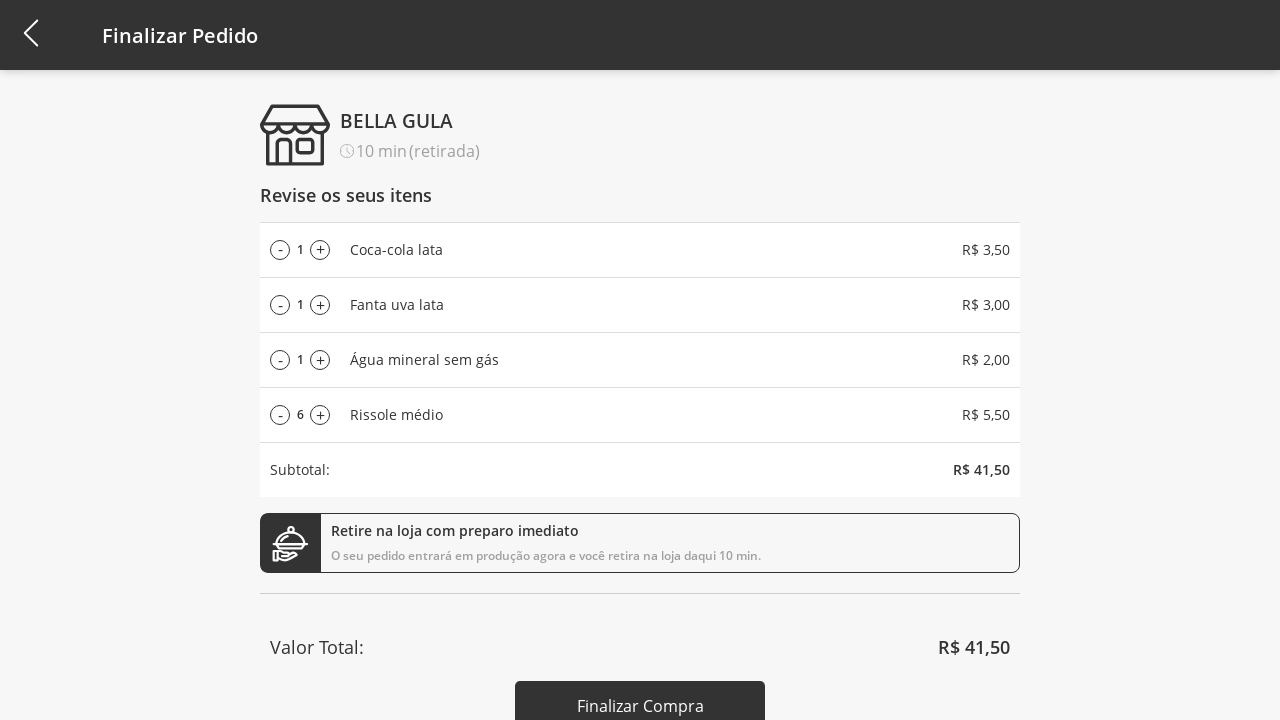

Decreased product 3 quantity (decrement 5/5) at (280, 415) on #remove-product-3-qtd
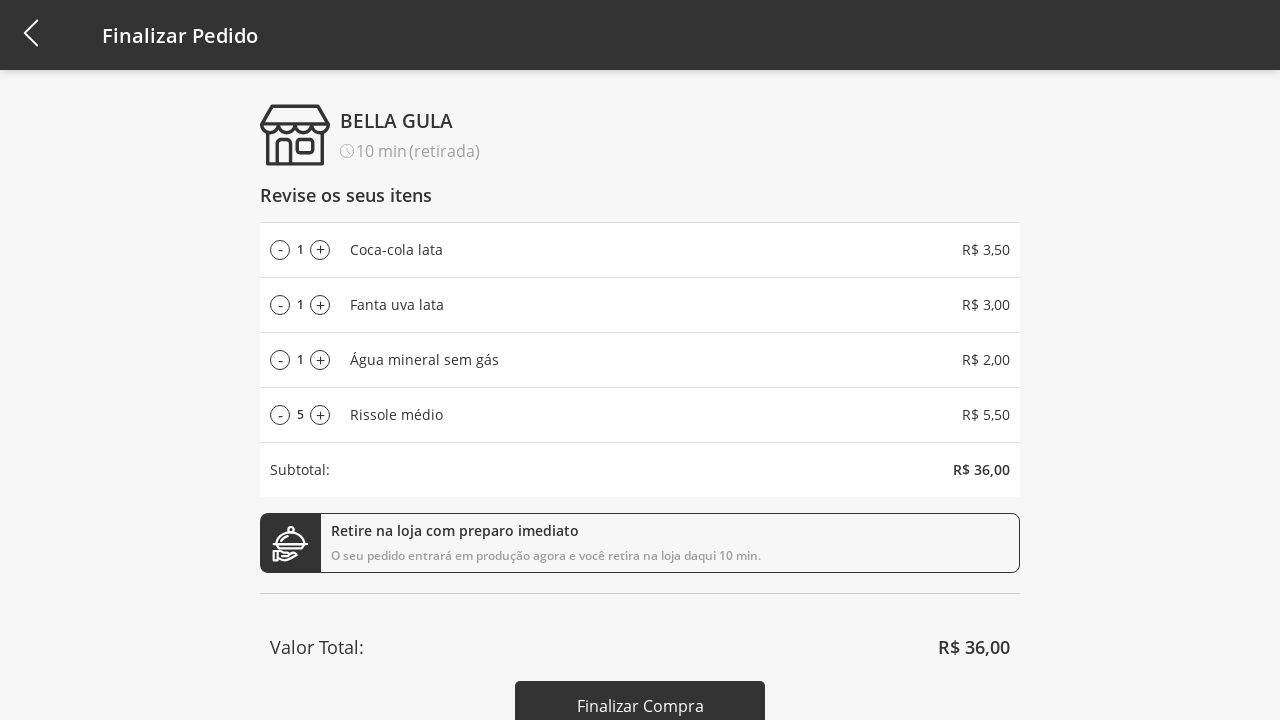

Clicked finish checkout button to complete purchase at (640, 695) on #finish-checkout-button
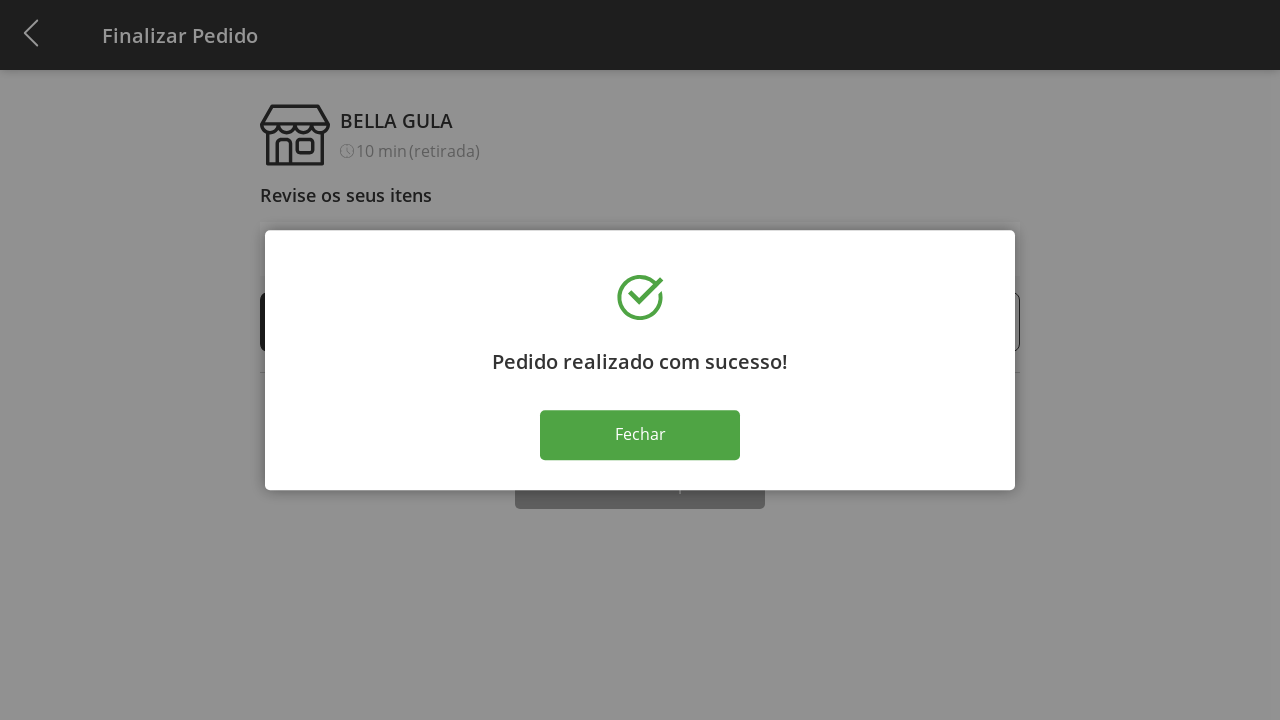

Closed the checkout completion modal at (640, 435) on .close-modal.sc-jqCOkK.ippulb
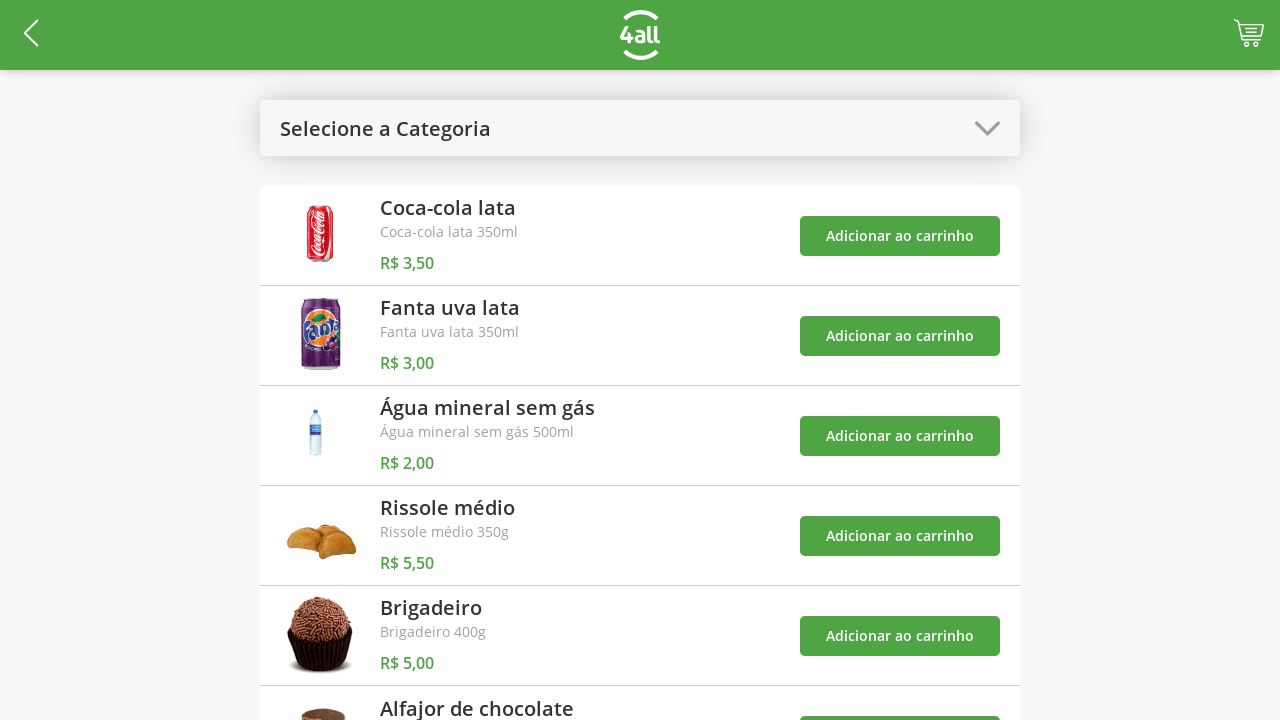

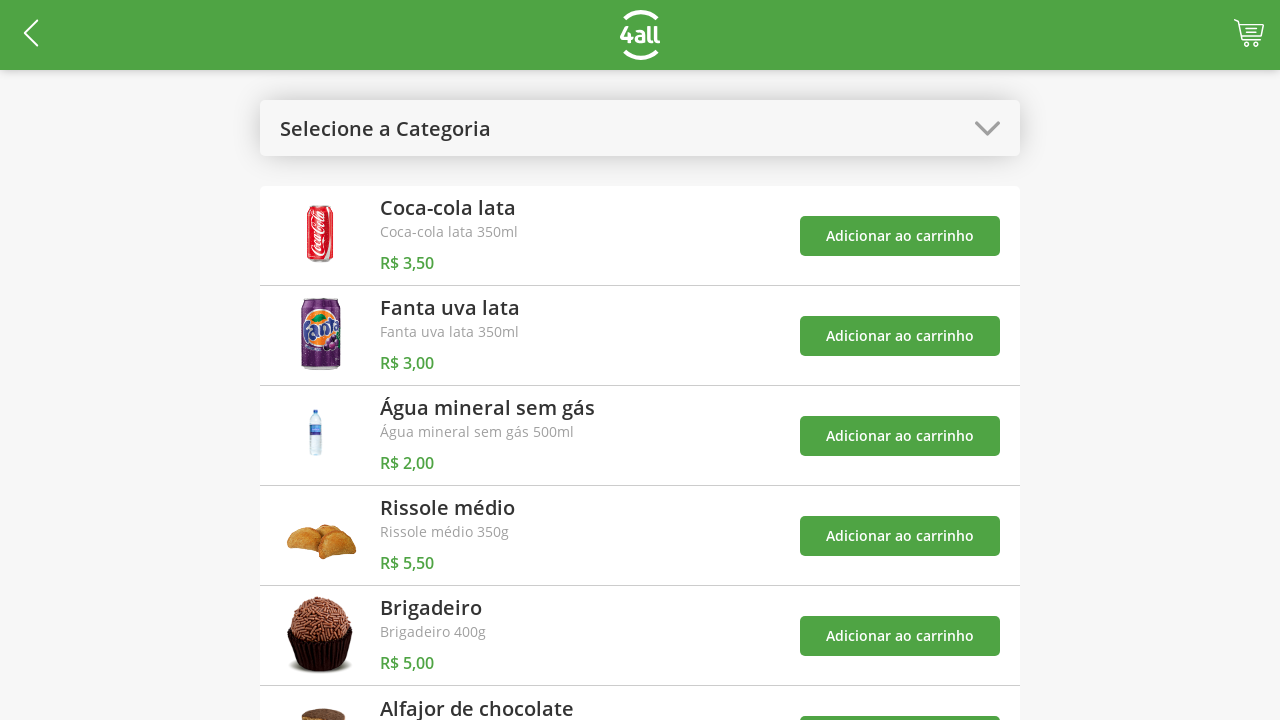